Tests checkbox functionality by toggling checkboxes and verifying their states

Starting URL: https://the-internet.herokuapp.com/checkboxes

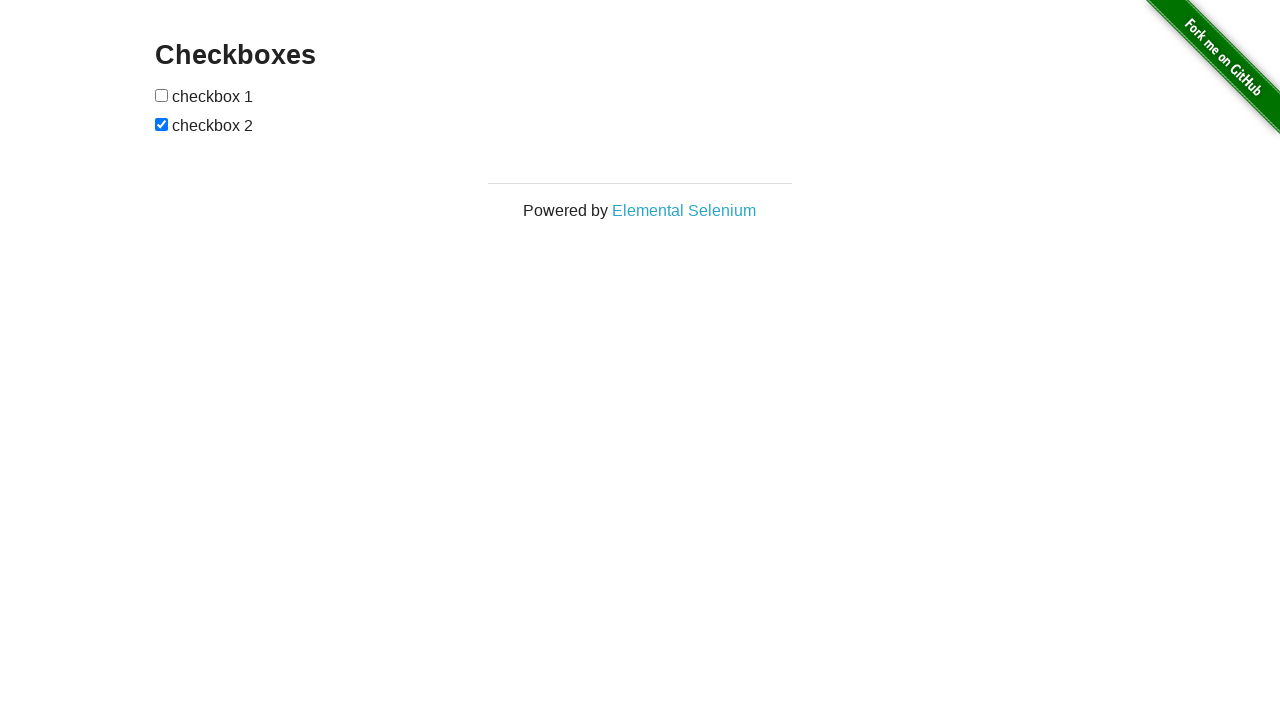

Located all checkboxes on the page
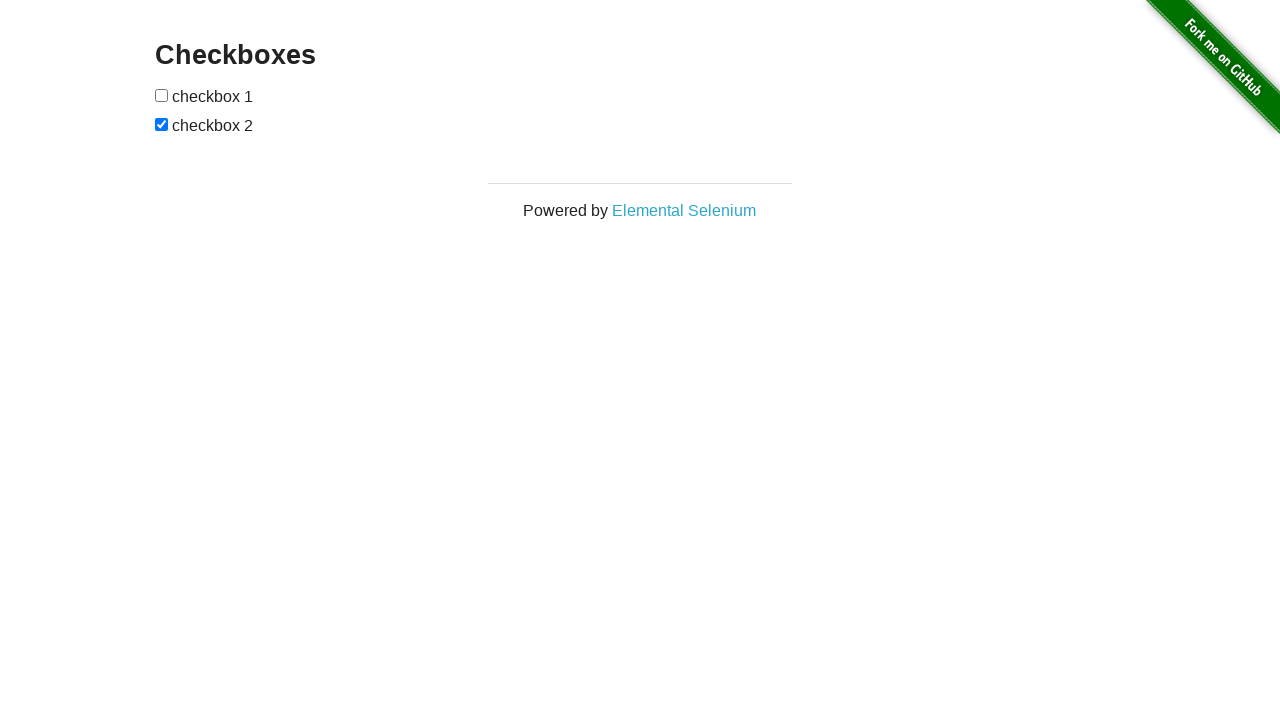

Clicked first checkbox to toggle its state at (162, 95) on [type='checkbox'] >> nth=0
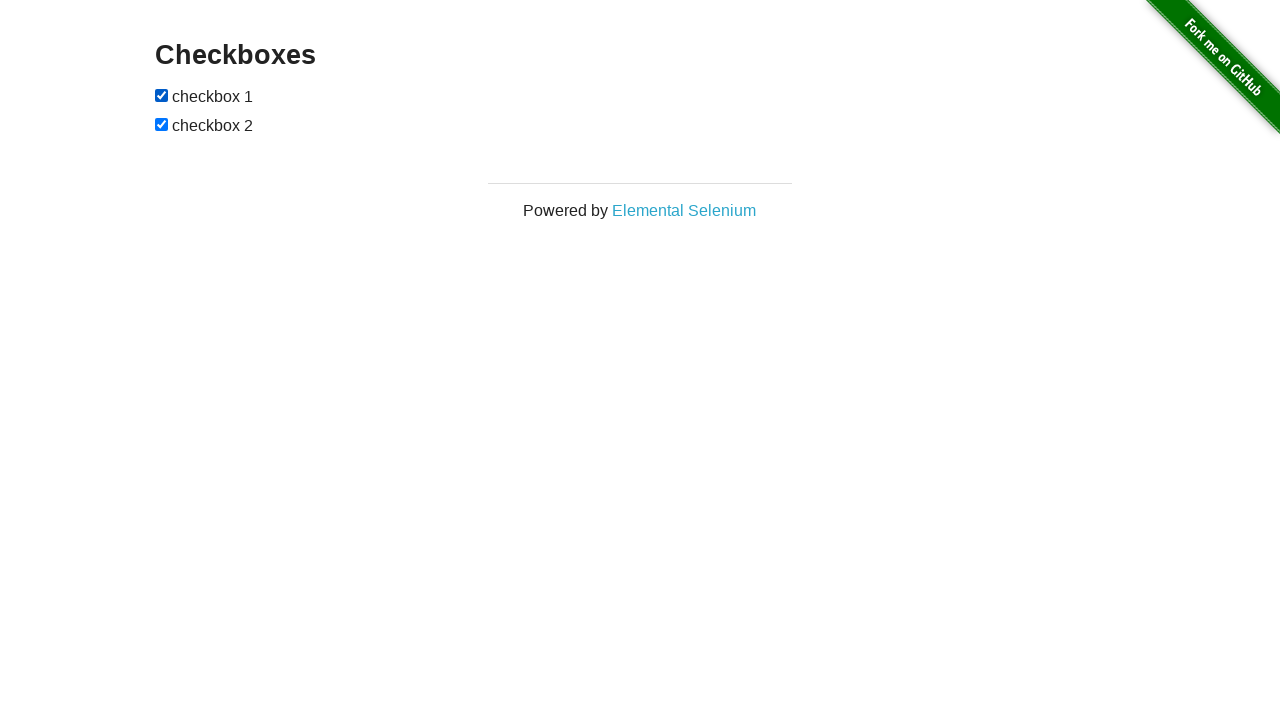

Clicked second checkbox to toggle its state at (162, 124) on [type='checkbox'] >> nth=1
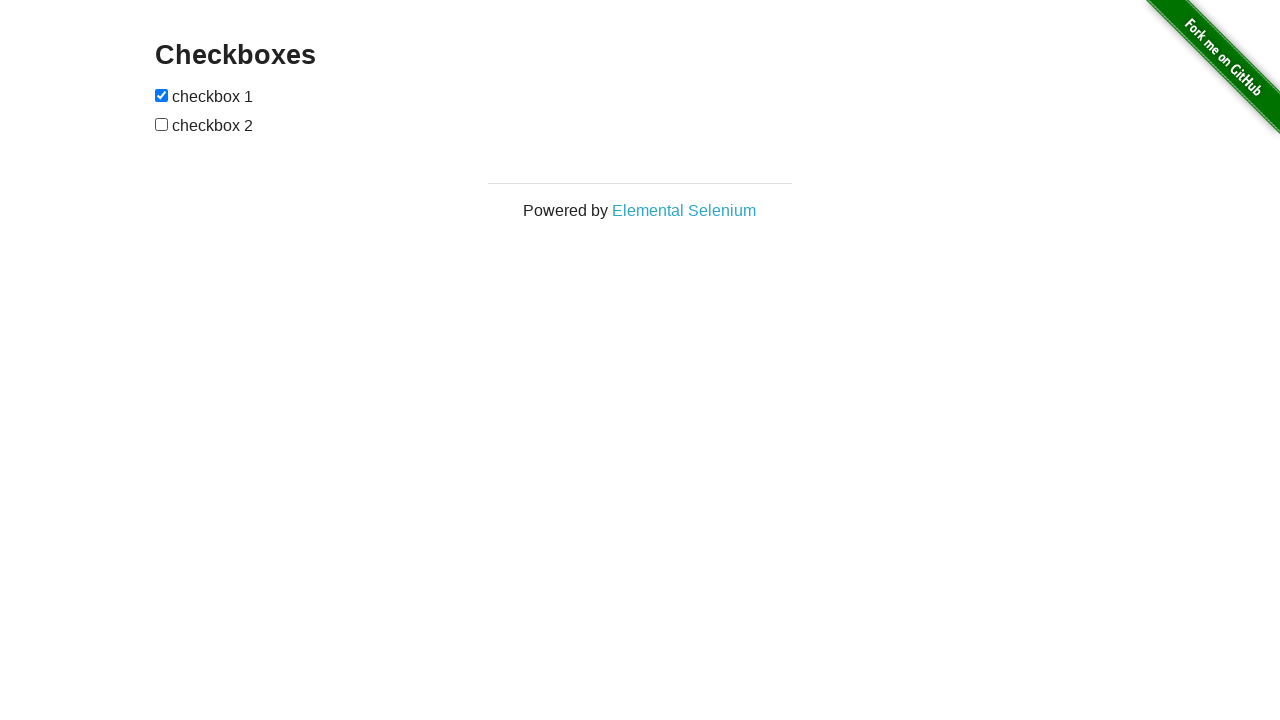

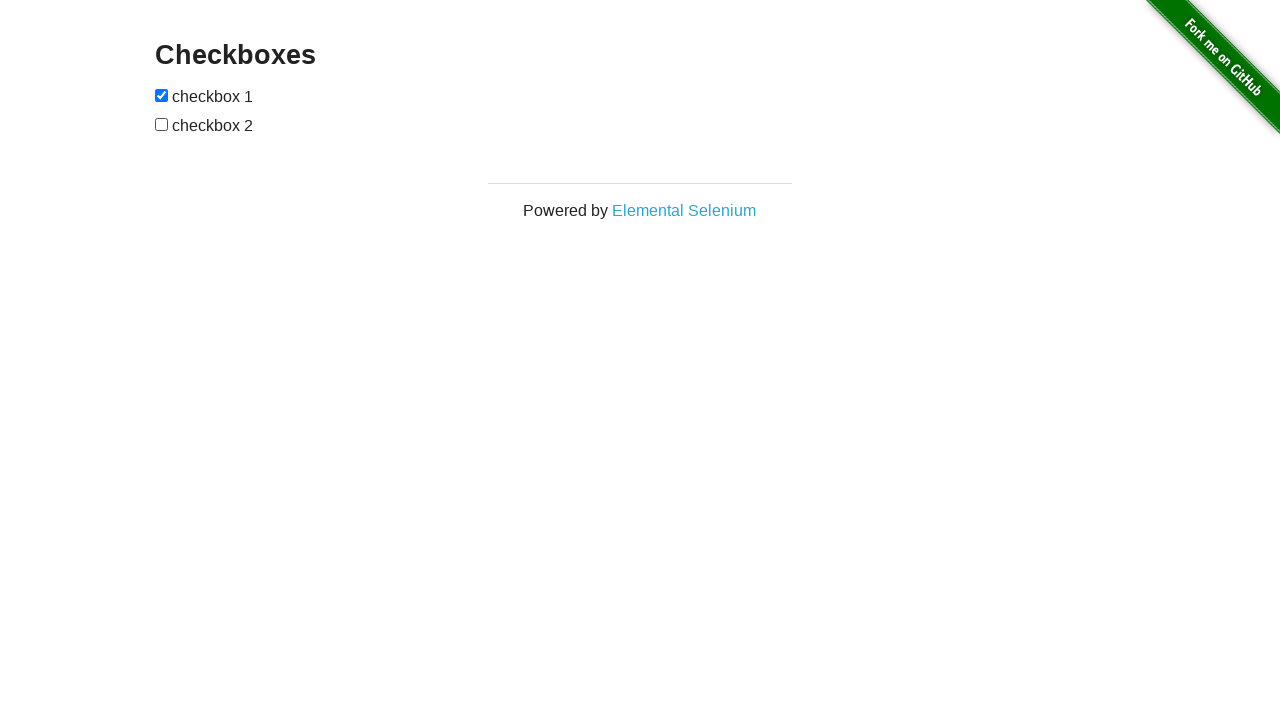